Tests filling out a sign-up form with dynamically changing attributes using XPath selectors on a Selenium training page. Fills username, password, confirm password, and email fields, then clicks the Sign Up button.

Starting URL: https://v1.training-support.net/selenium/dynamic-attributes

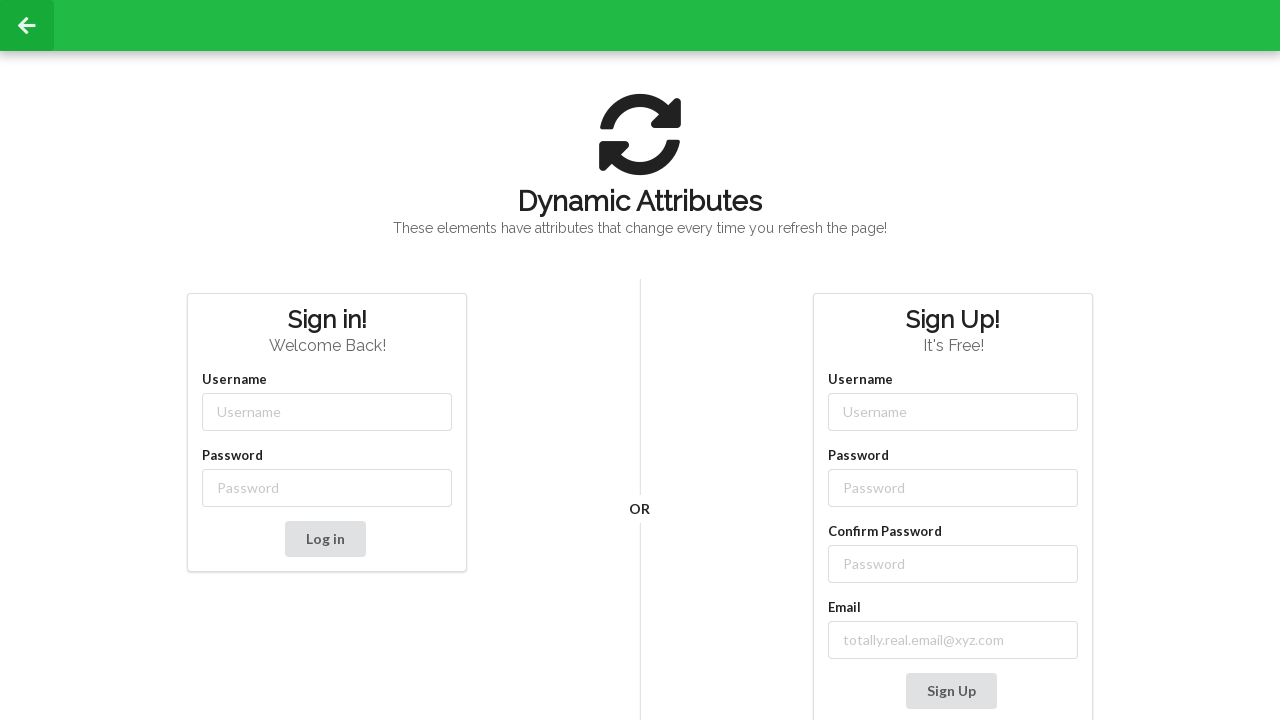

Filled username field with 'NewUser' on input[class*='-username']
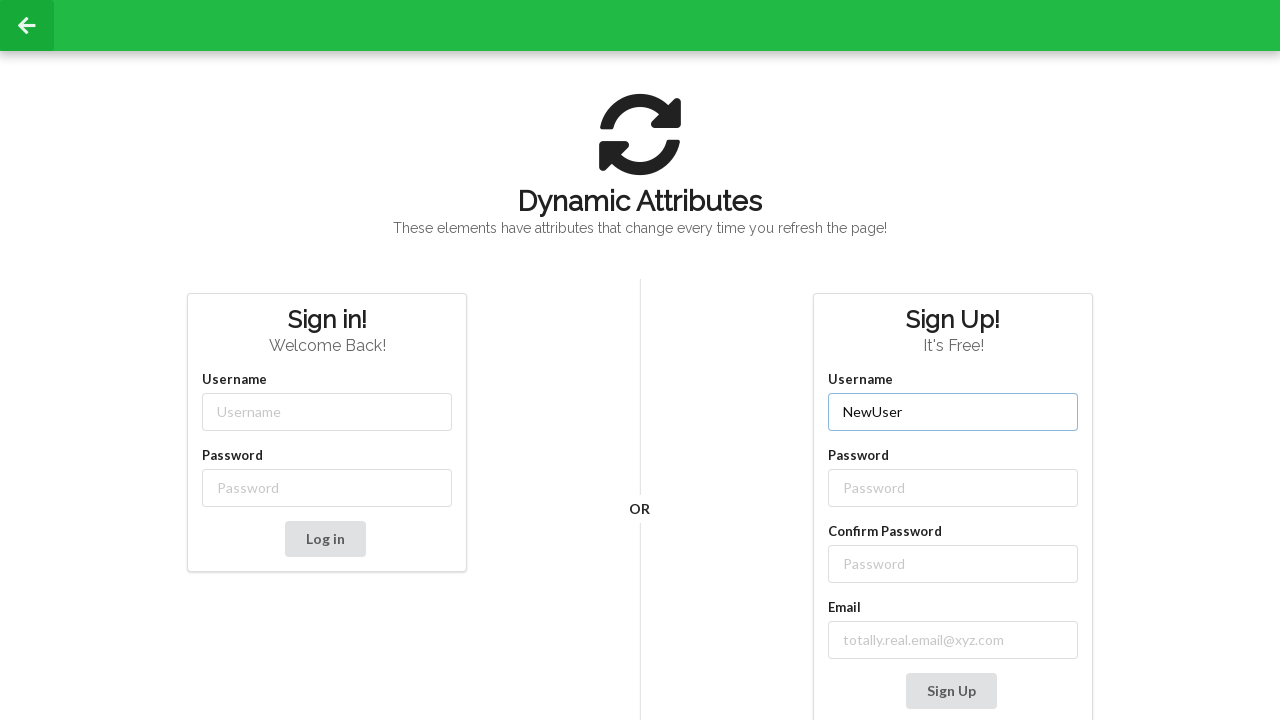

Filled password field with 'SecurePass123' on input[class*='-password']
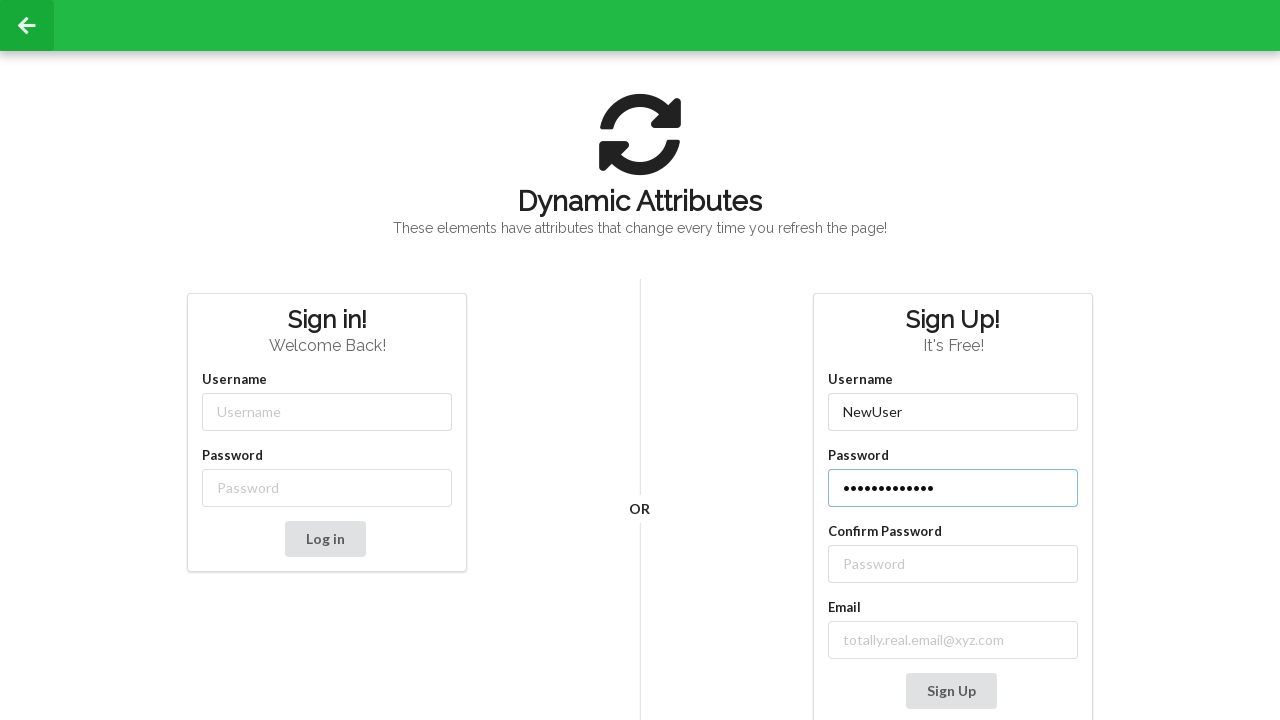

Filled confirm password field with 'SecurePass123' on //label[text()='Confirm Password']/following-sibling::input
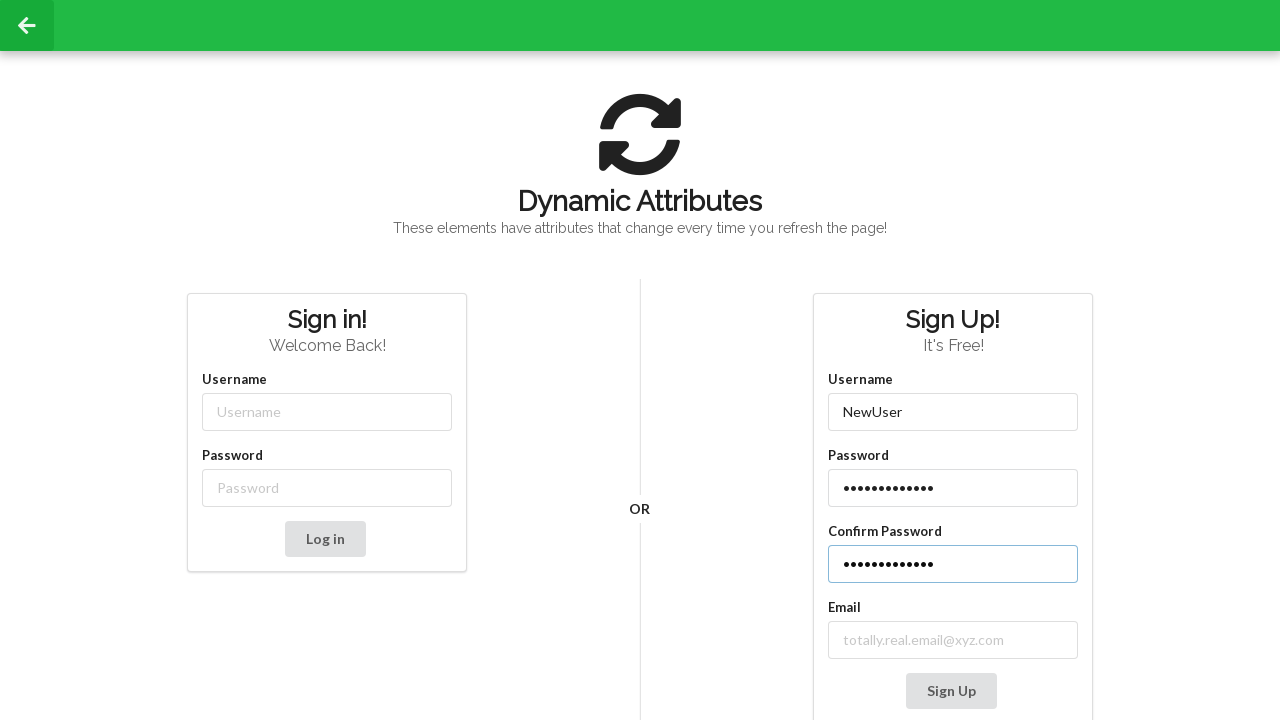

Filled email field with 'testuser@example.com' on //label[contains(text(), 'mail')]/following-sibling::input
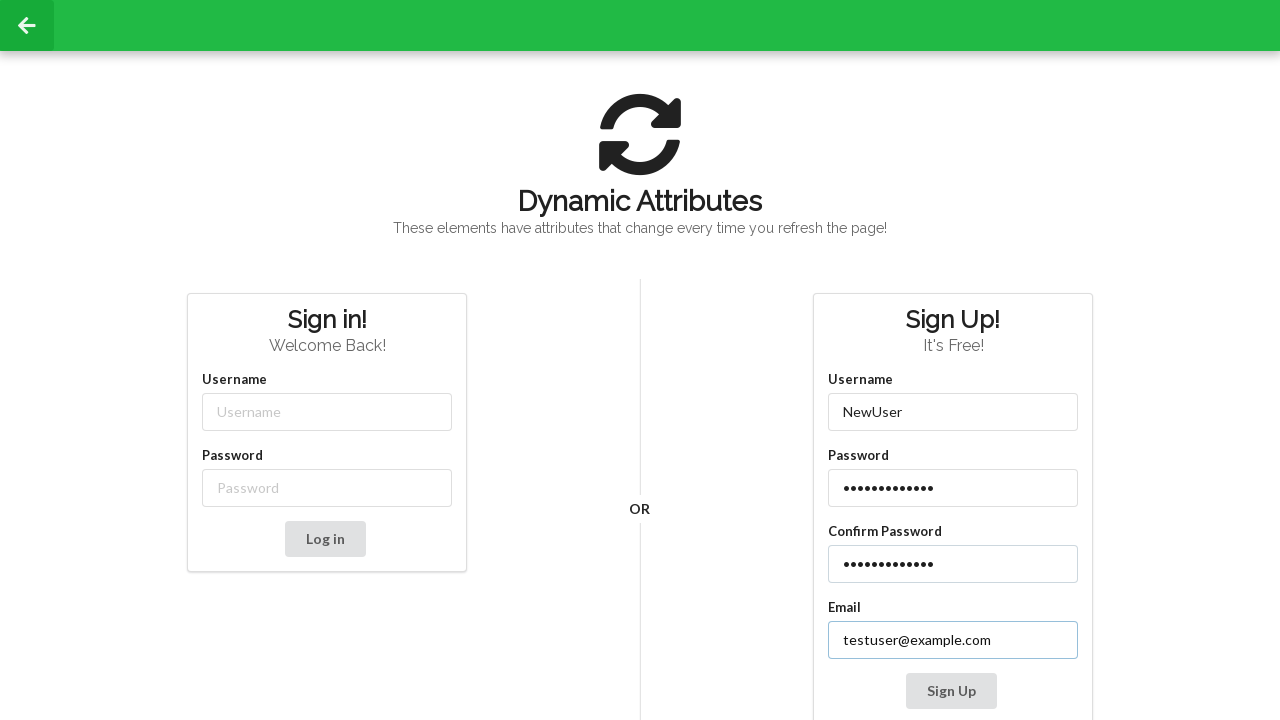

Clicked Sign Up button to submit the form at (951, 691) on xpath=//button[contains(text(), 'Sign Up')]
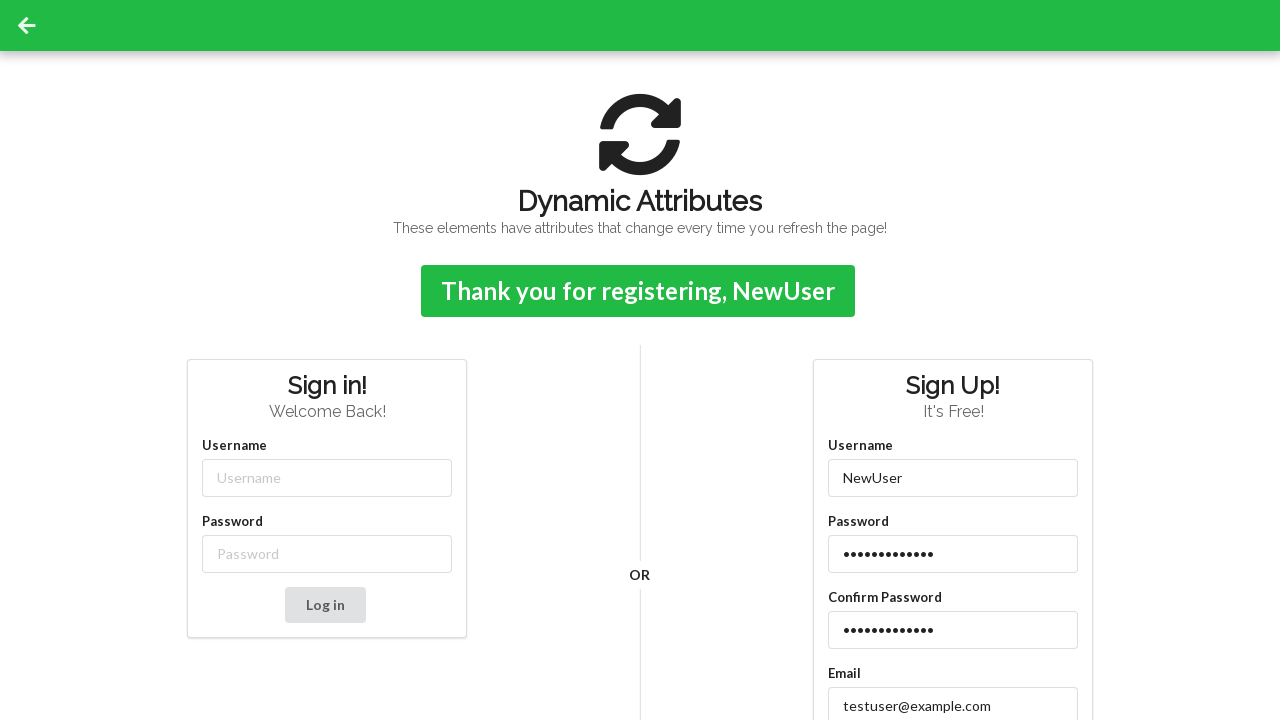

Confirmation message appeared after sign-up submission
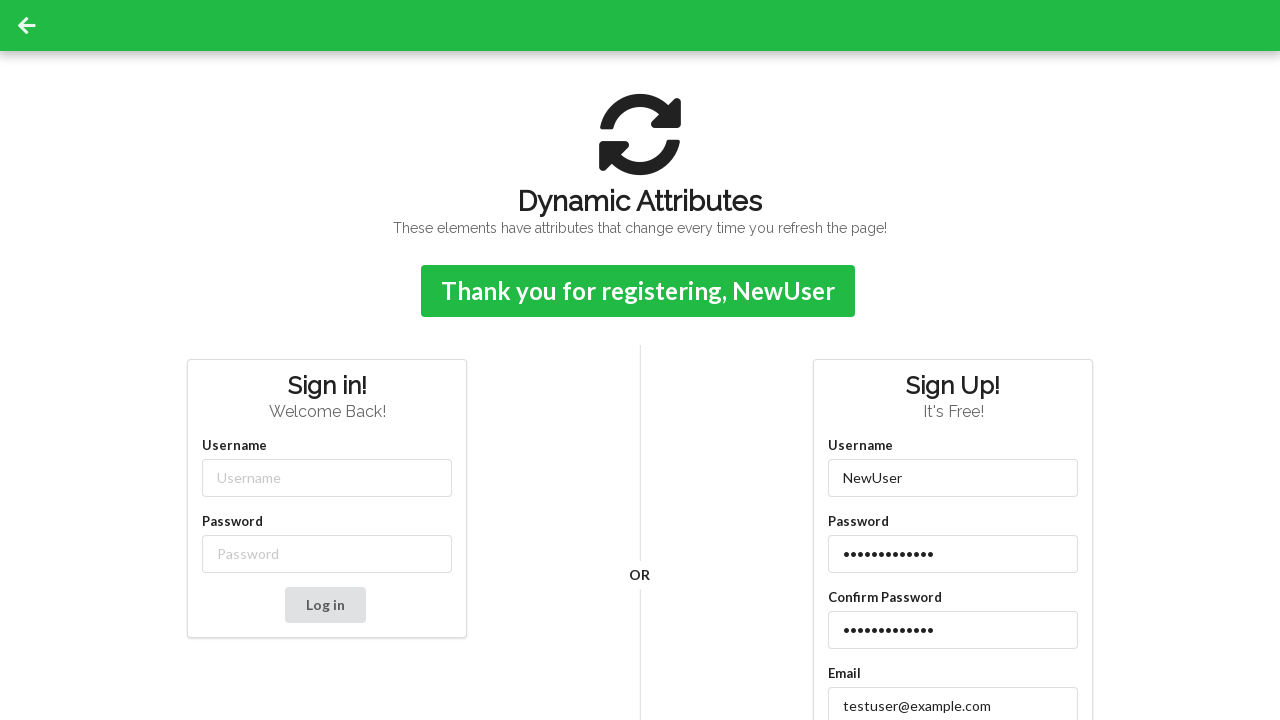

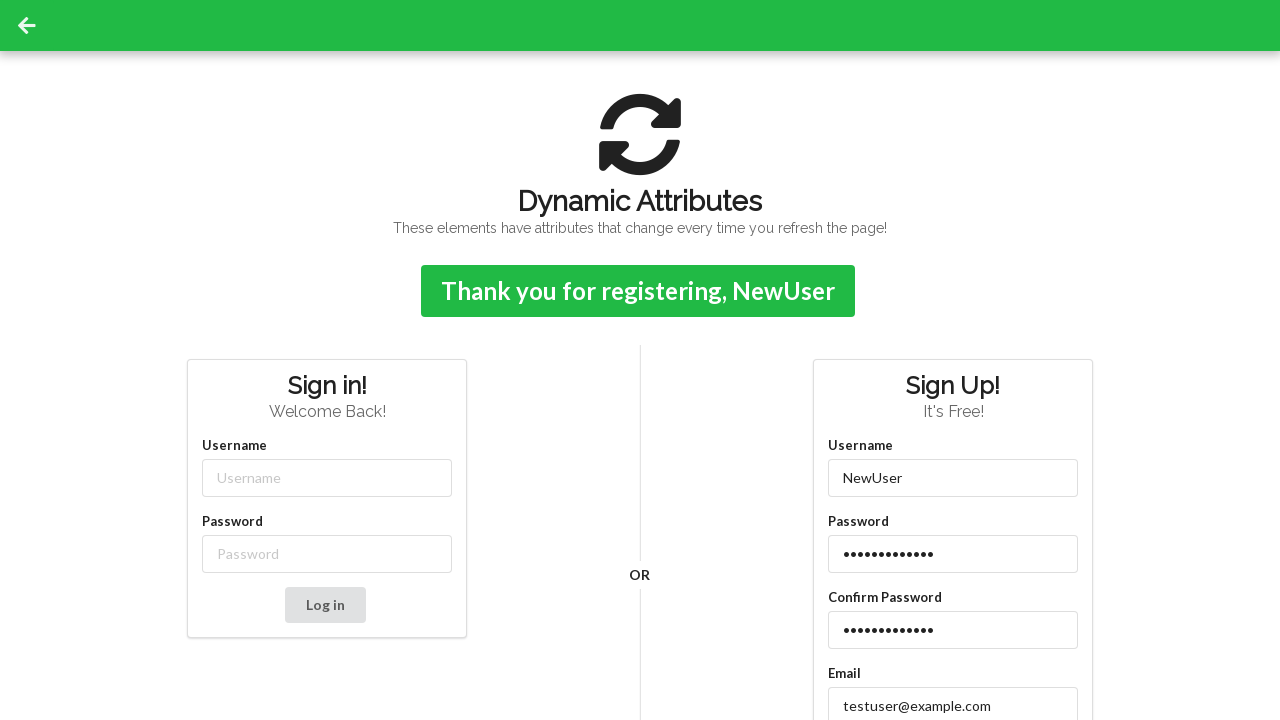